Verifies that an error message is displayed when attempting to login with a locked out user

Starting URL: https://www.saucedemo.com/

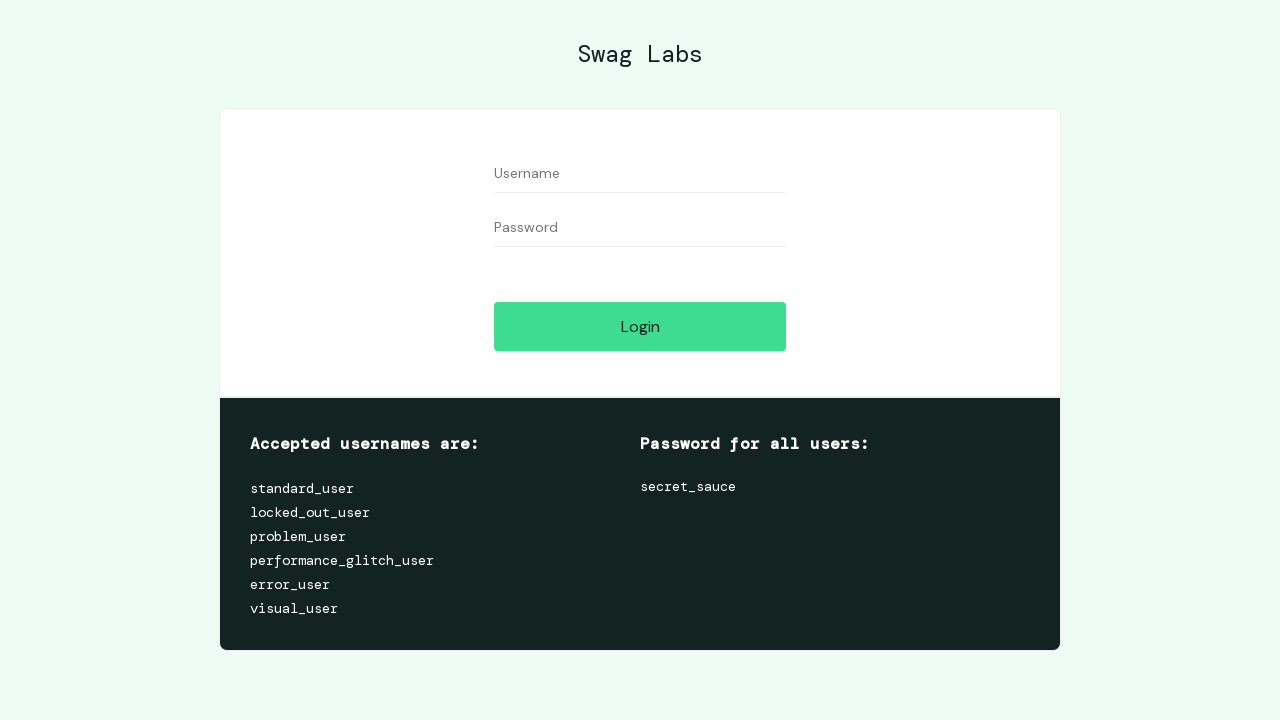

Filled username field with locked_out_user on #user-name
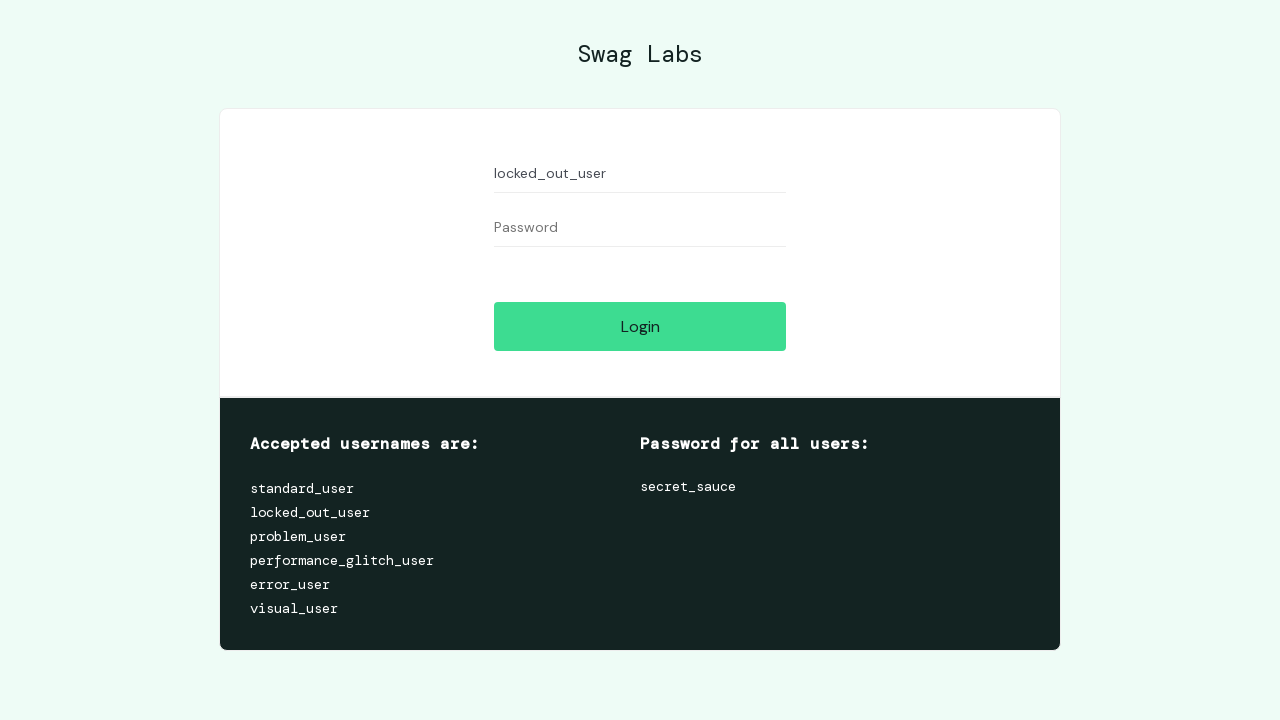

Filled password field with secret_sauce on #password
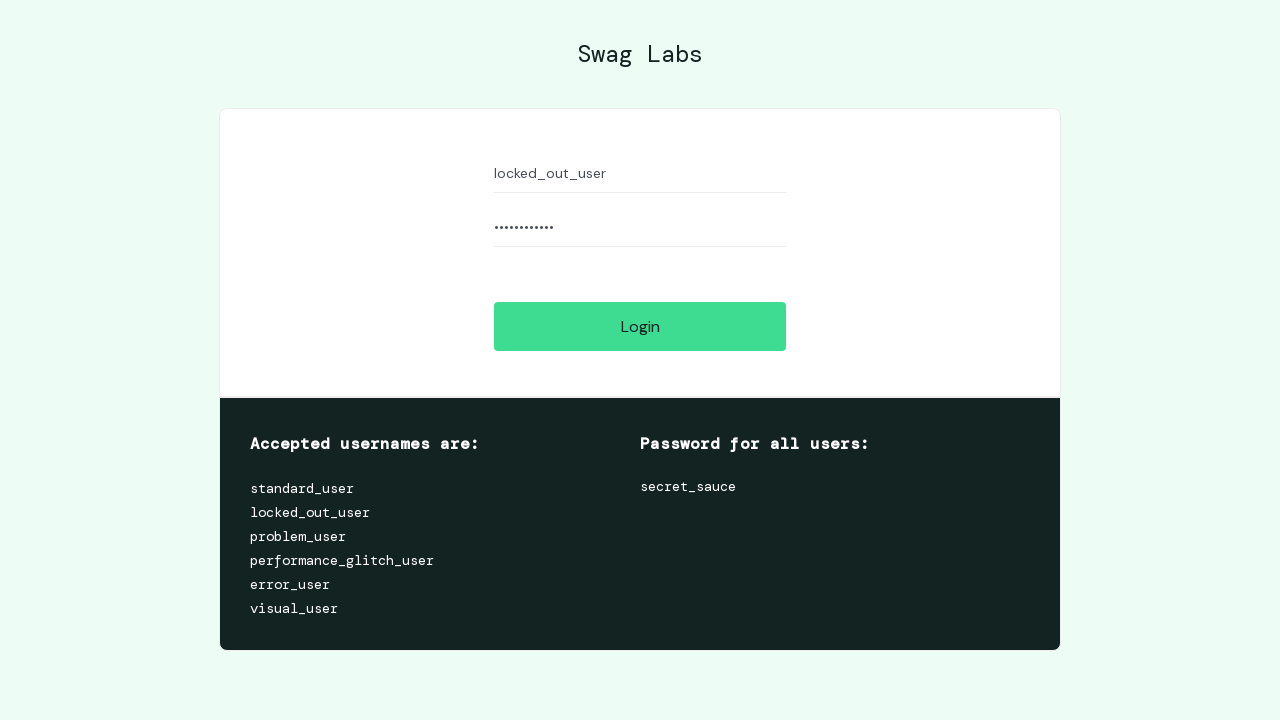

Clicked login button at (640, 326) on #login-button
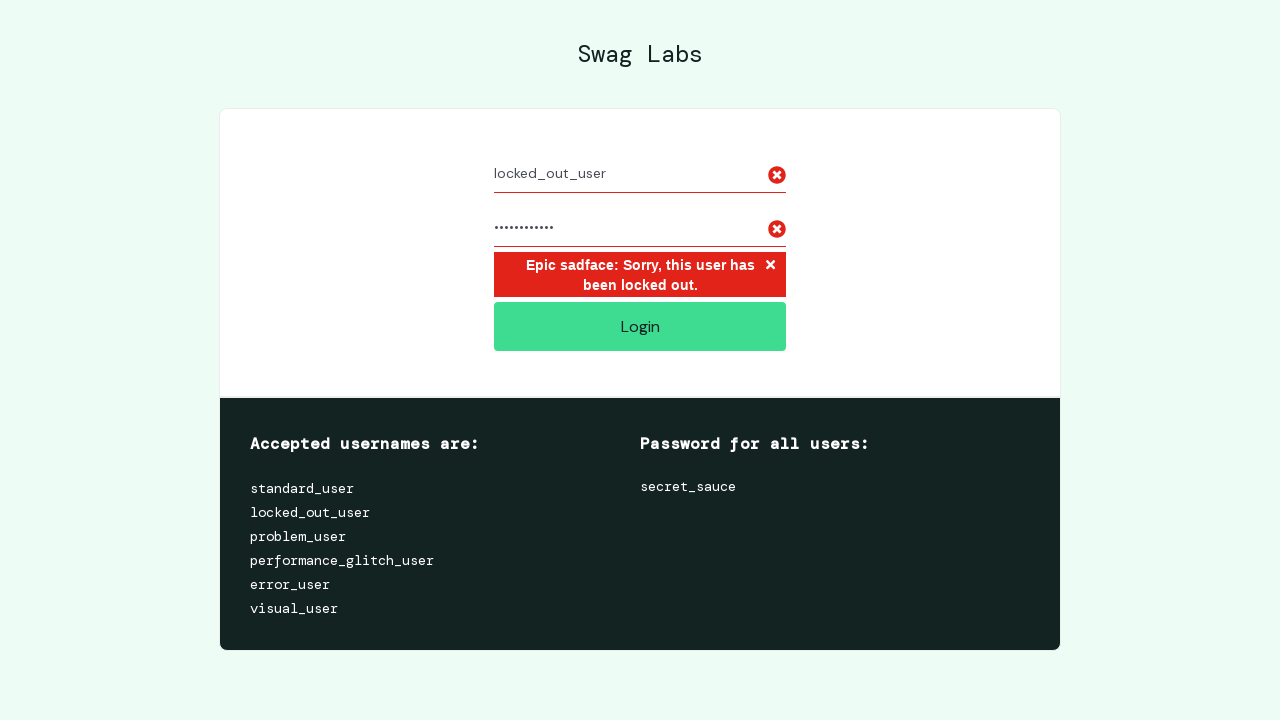

Retrieved error message text content
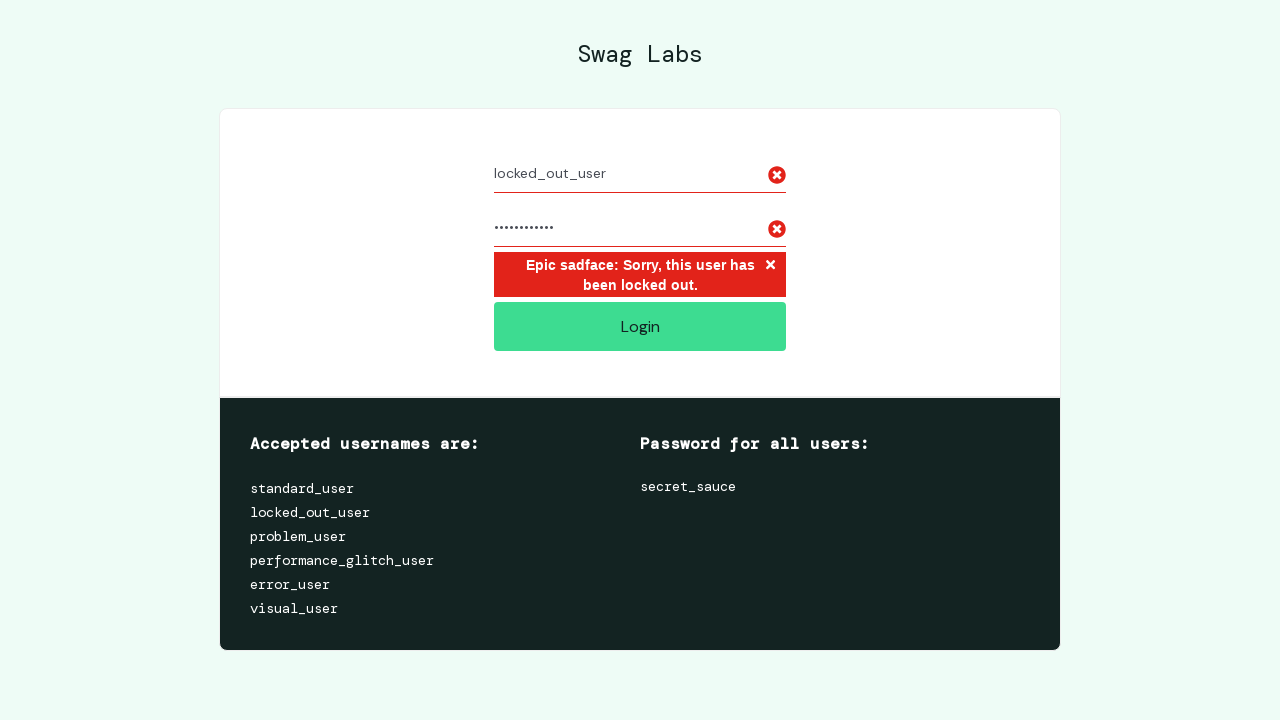

Verified error message matches expected locked out user message
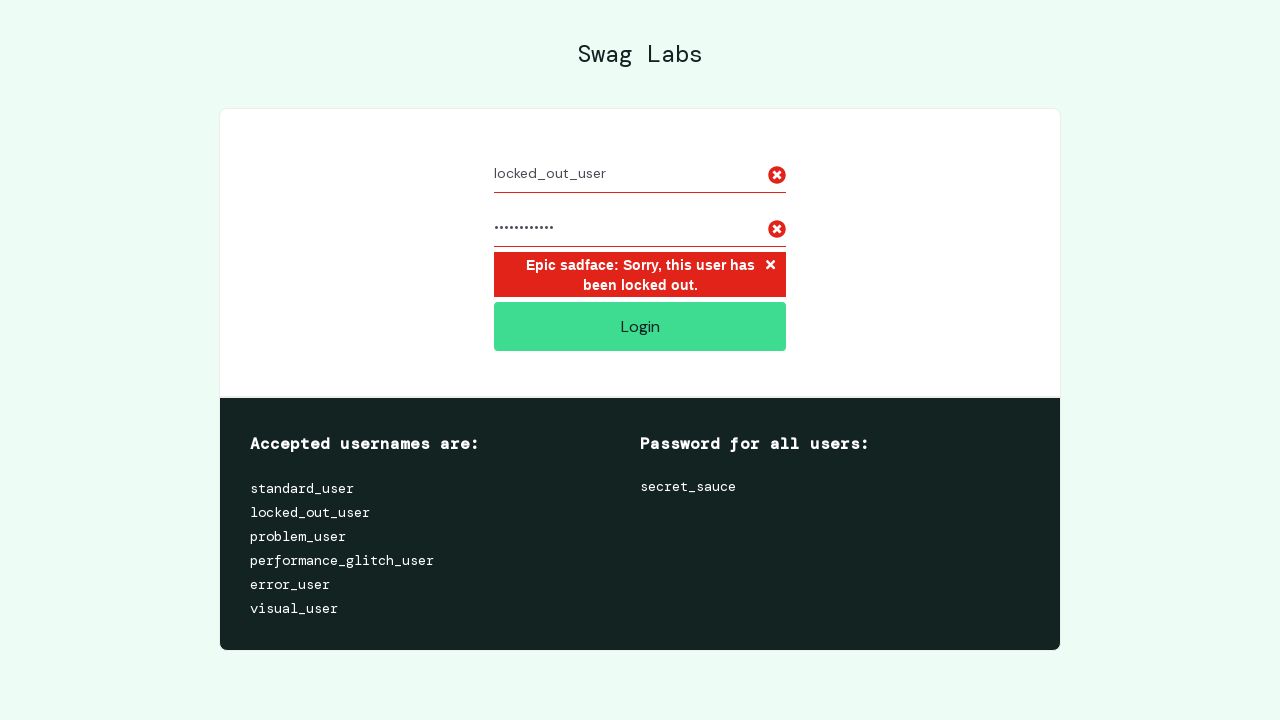

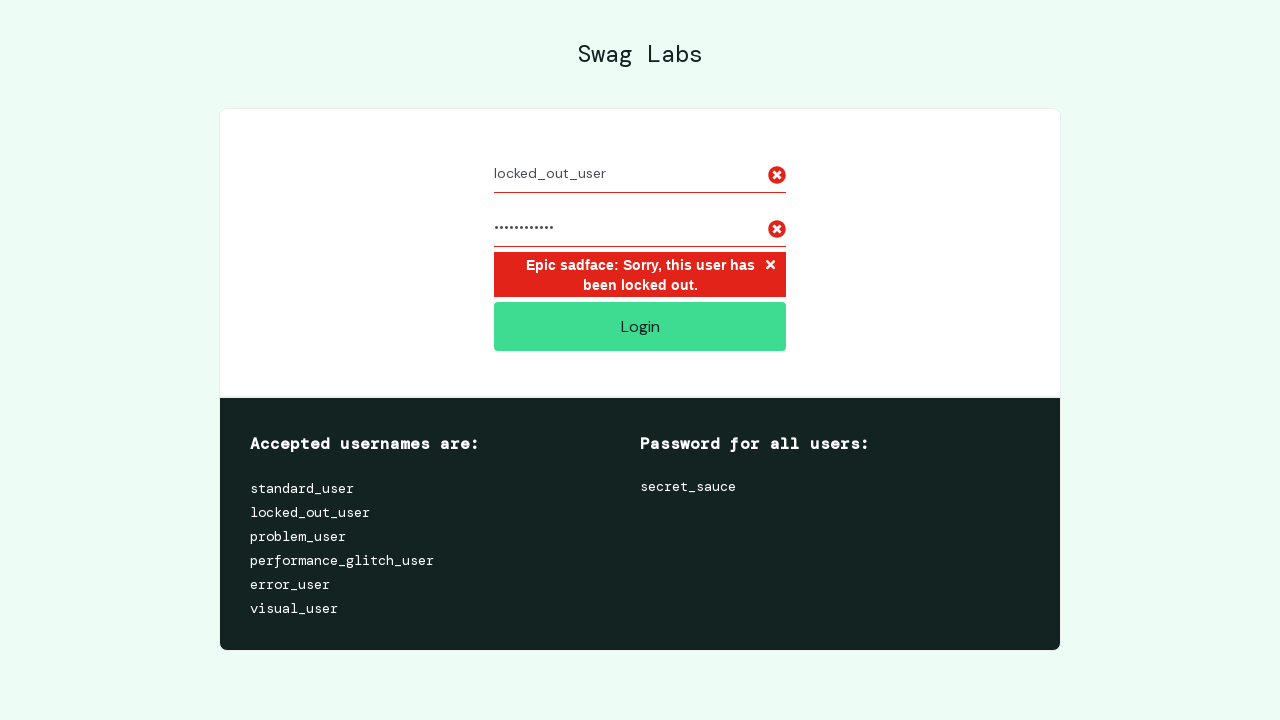